Tests triangle classification with degenerate triangle sides (1, 2, 3)

Starting URL: https://testpages.eviltester.com/styled/apps/triangle/triangle001.html

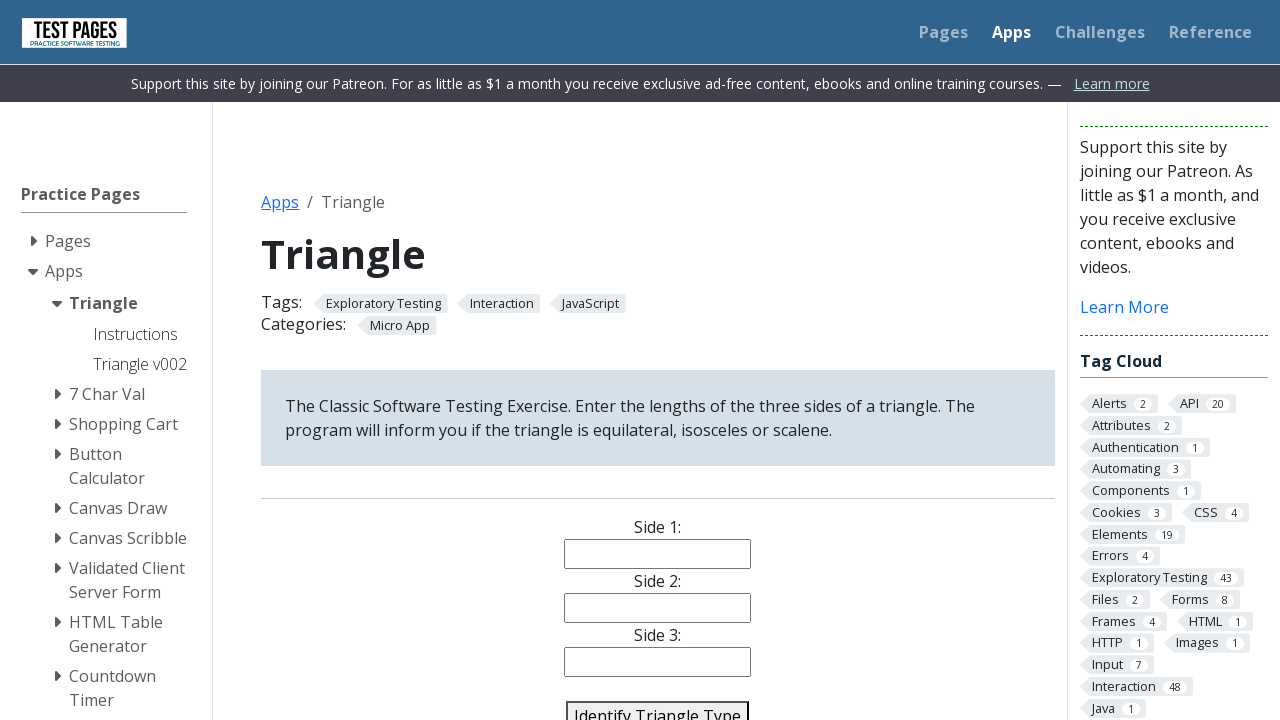

Navigated to triangle classification test page
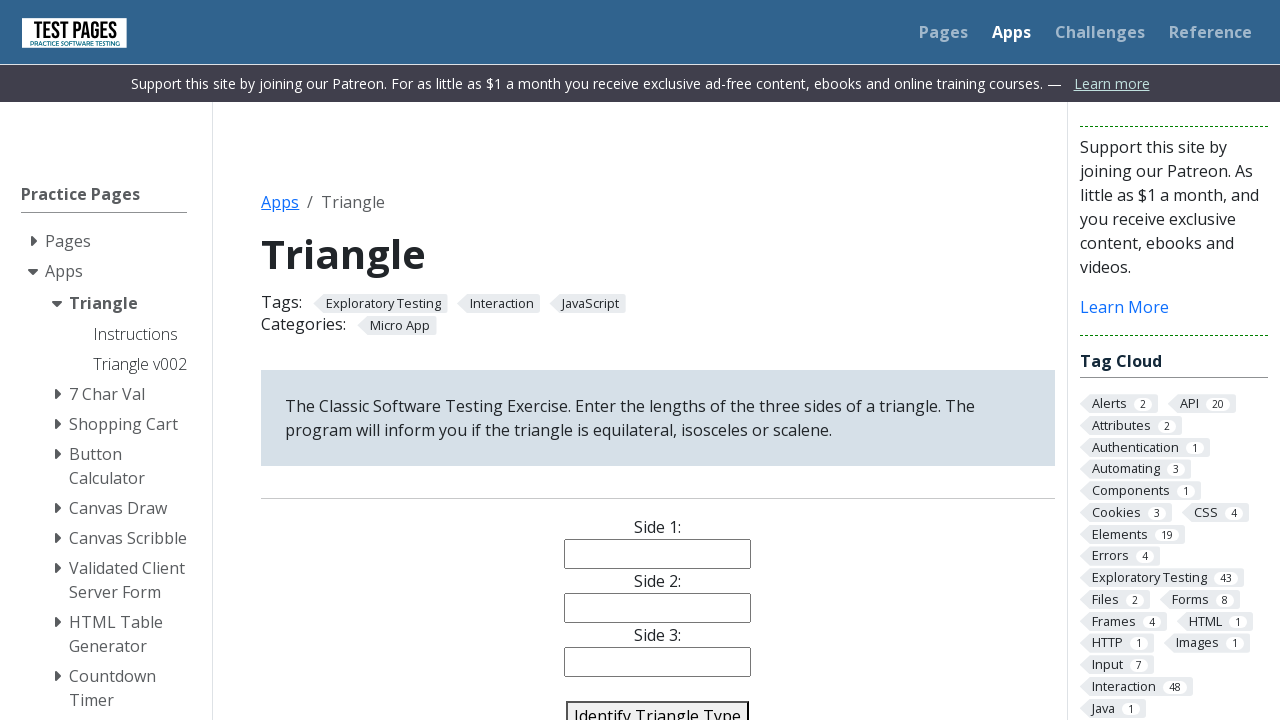

Filled side 1 field with value '1' on input[name='side1']
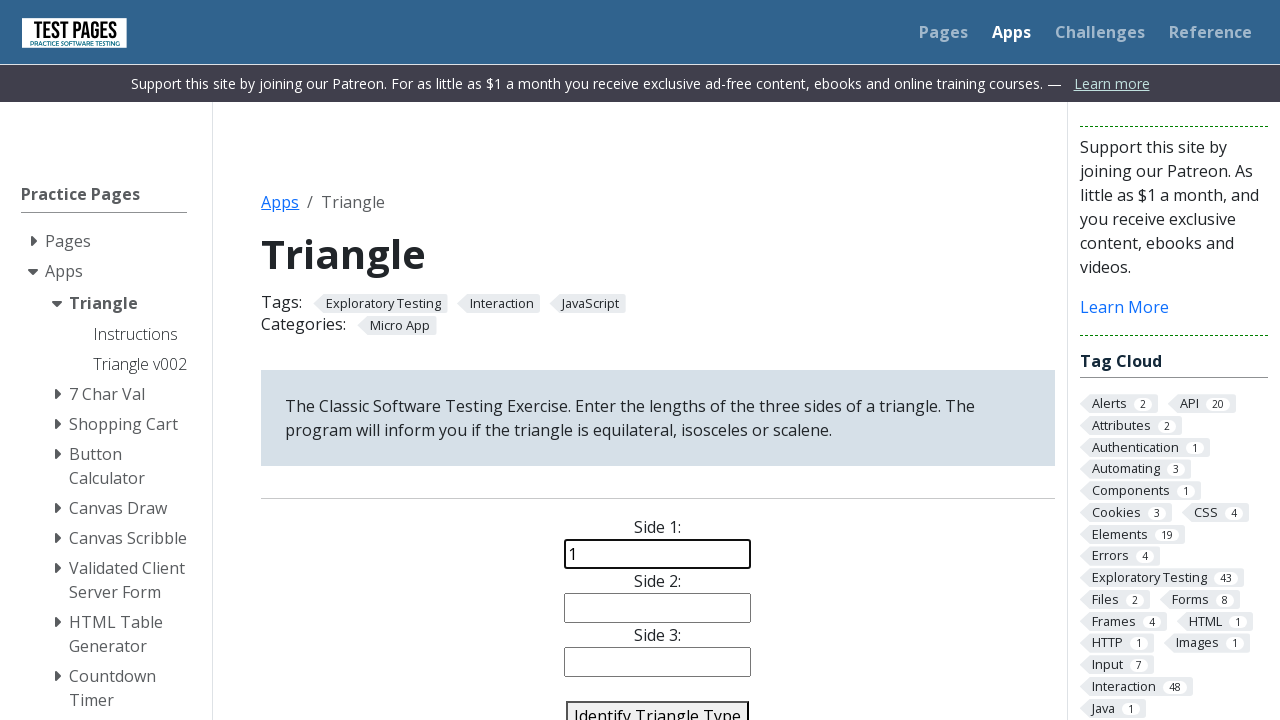

Filled side 2 field with value '2' on input[name='side2']
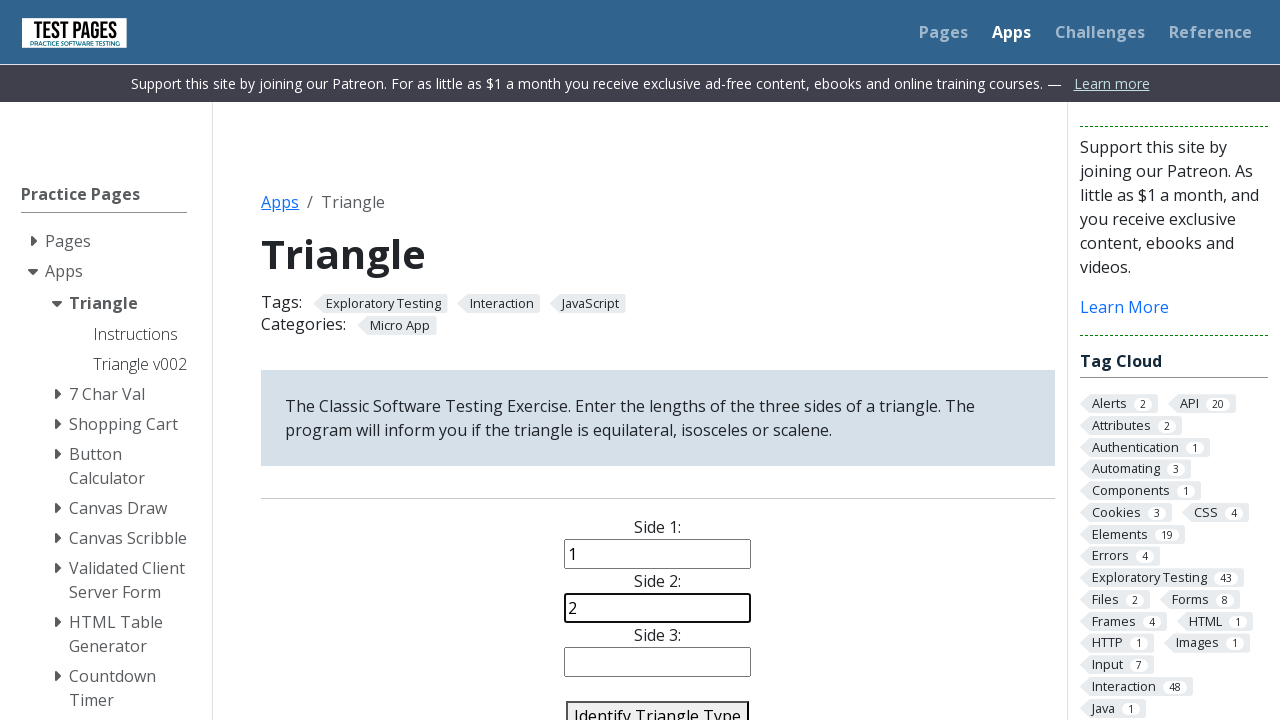

Filled side 3 field with value '3' (degenerate triangle) on input[name='side3']
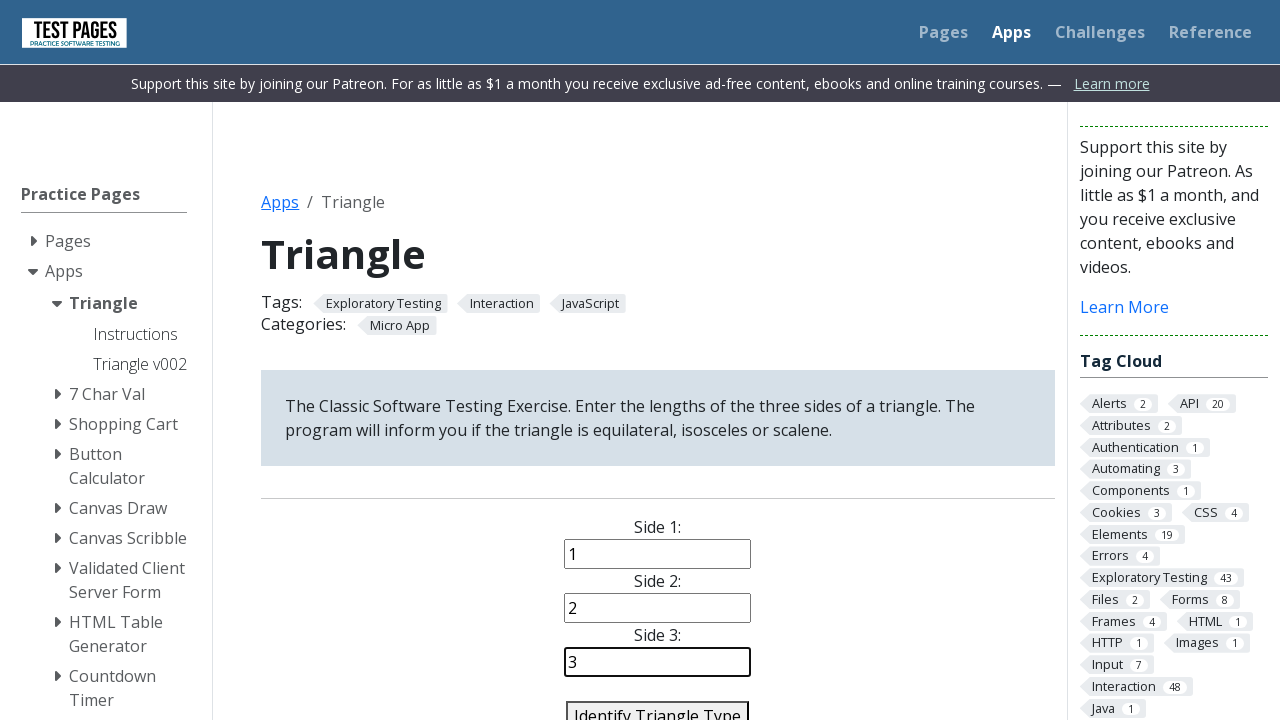

Clicked identify triangle button to classify the triangle at (658, 705) on #identify-triangle-action
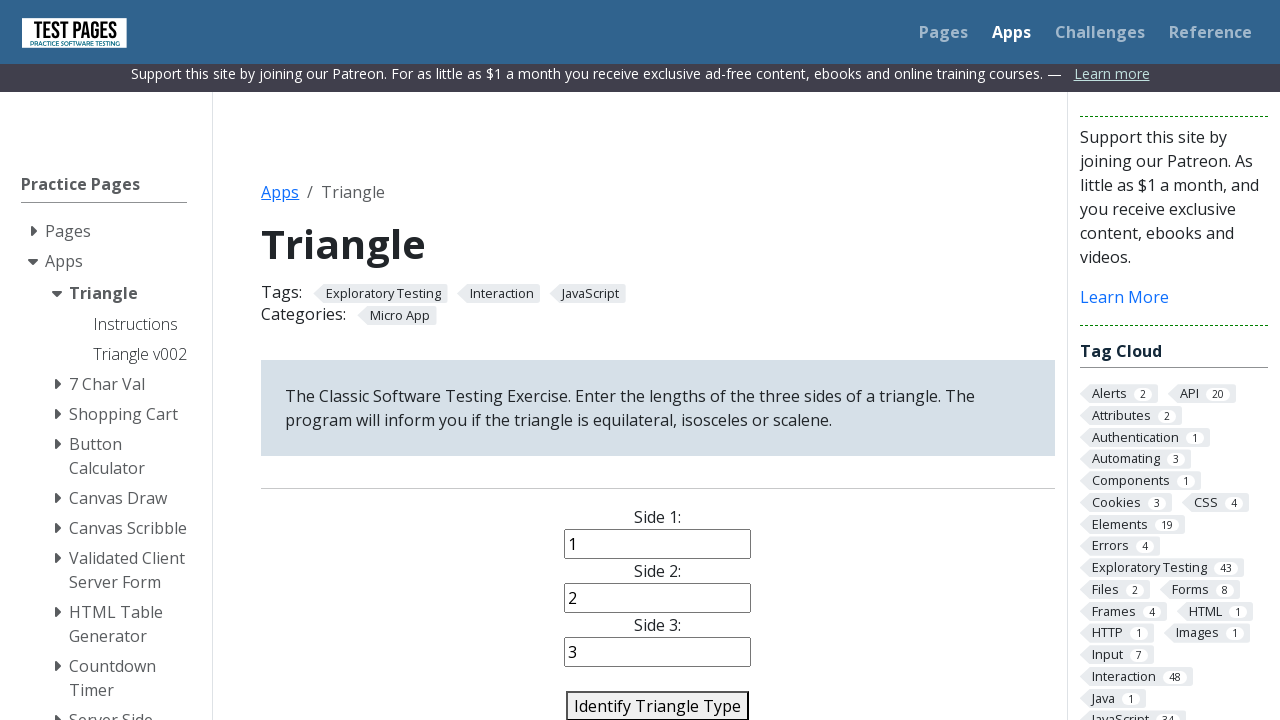

Triangle classification result appeared on page
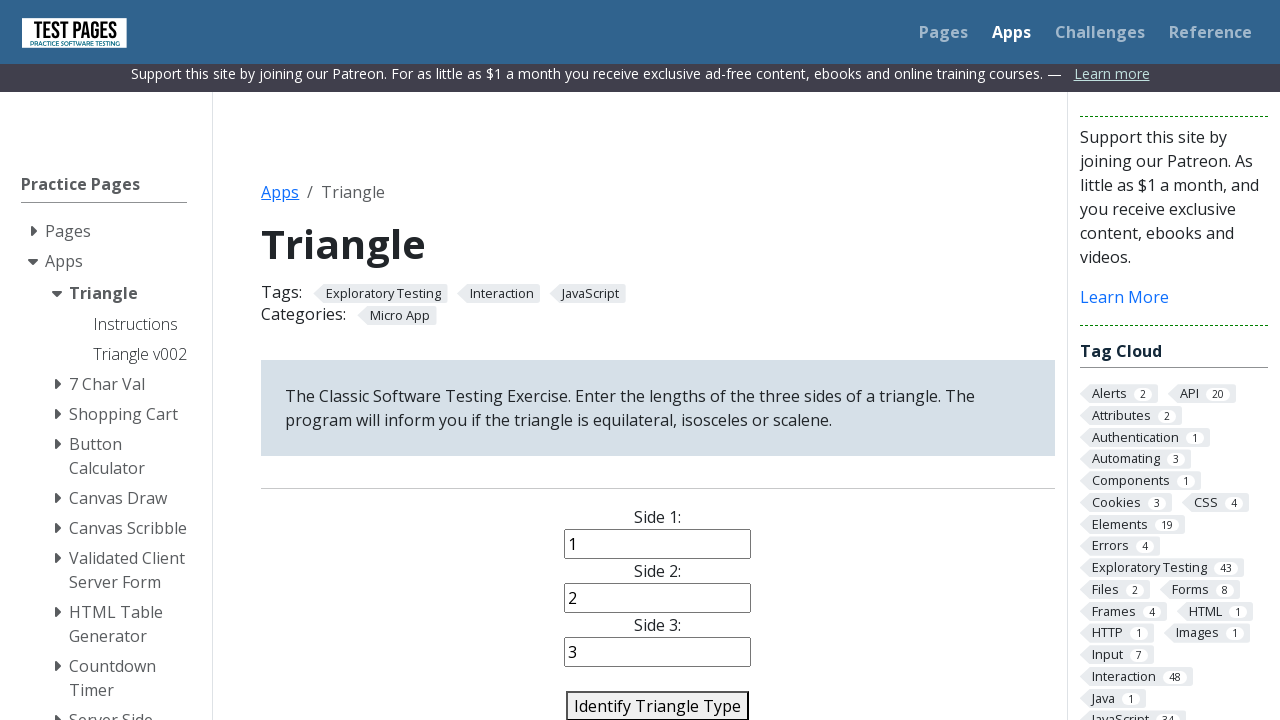

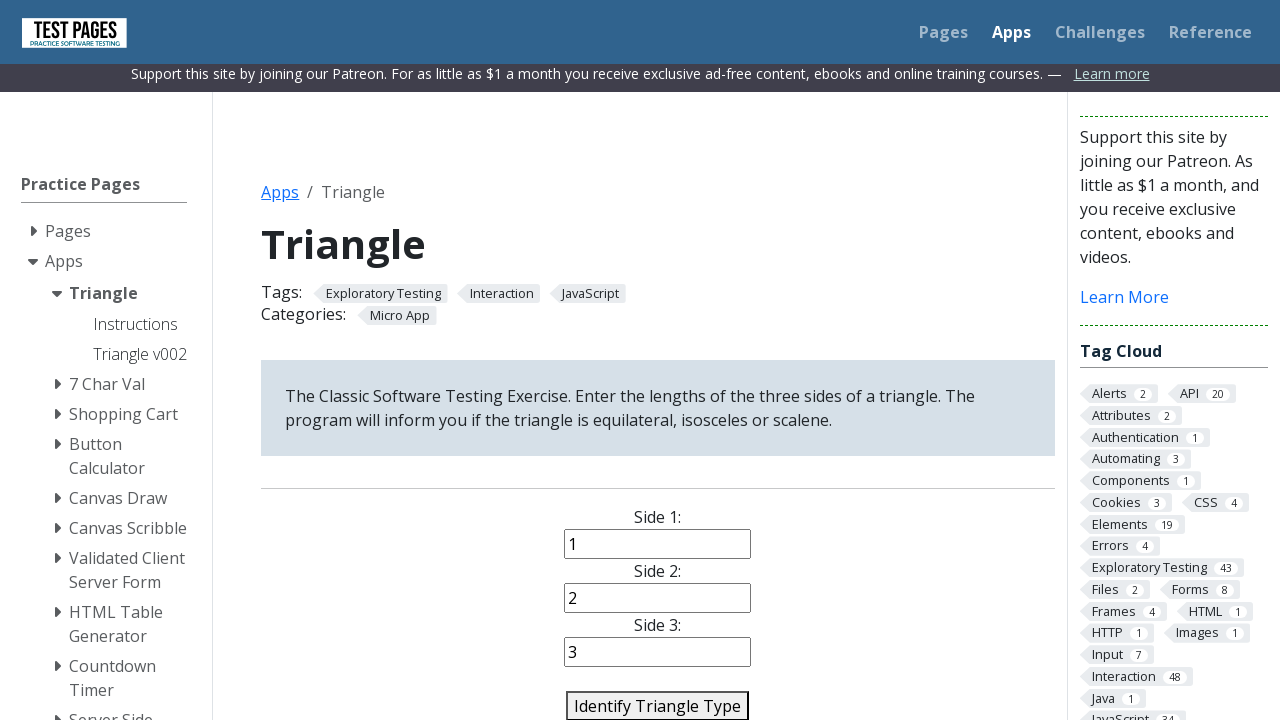